Tests order tracking functionality by entering an invalid tracking number and verifying the "order not found" message is displayed

Starting URL: https://qa-scooter.praktikum-services.ru

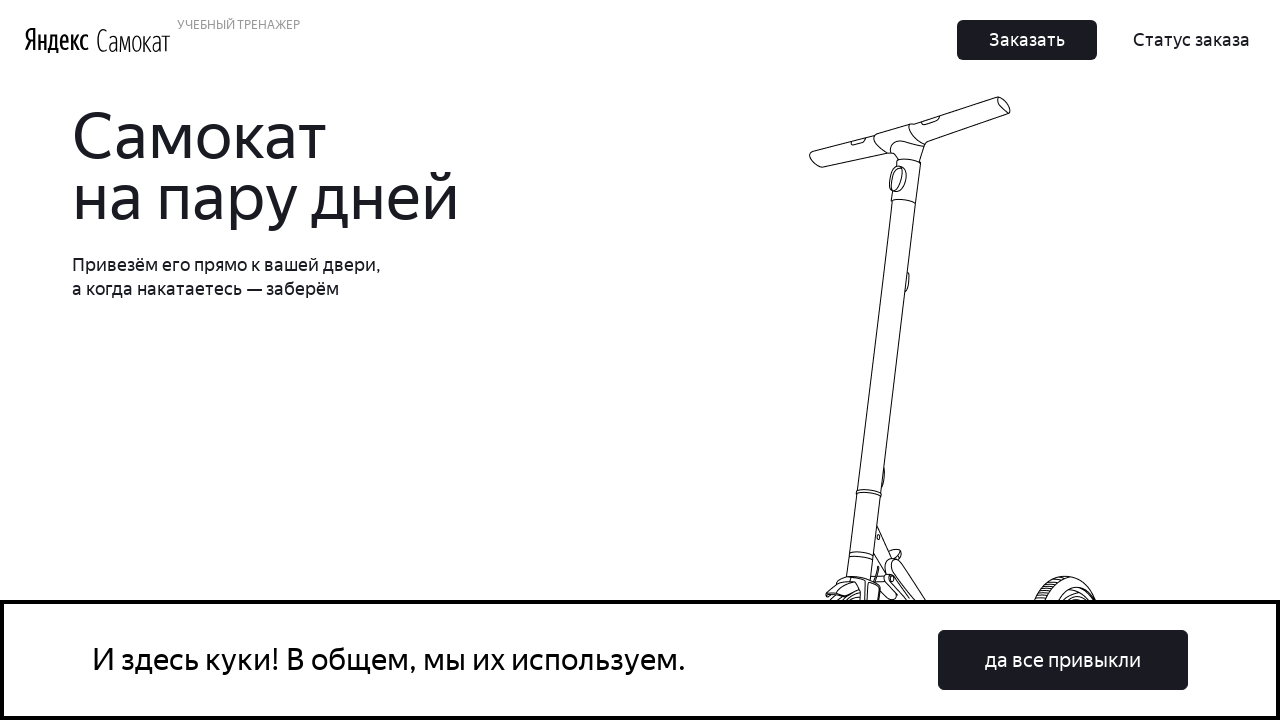

Clicked on 'Order Status' button in header at (1192, 40) on button:has-text('Статус заказа')
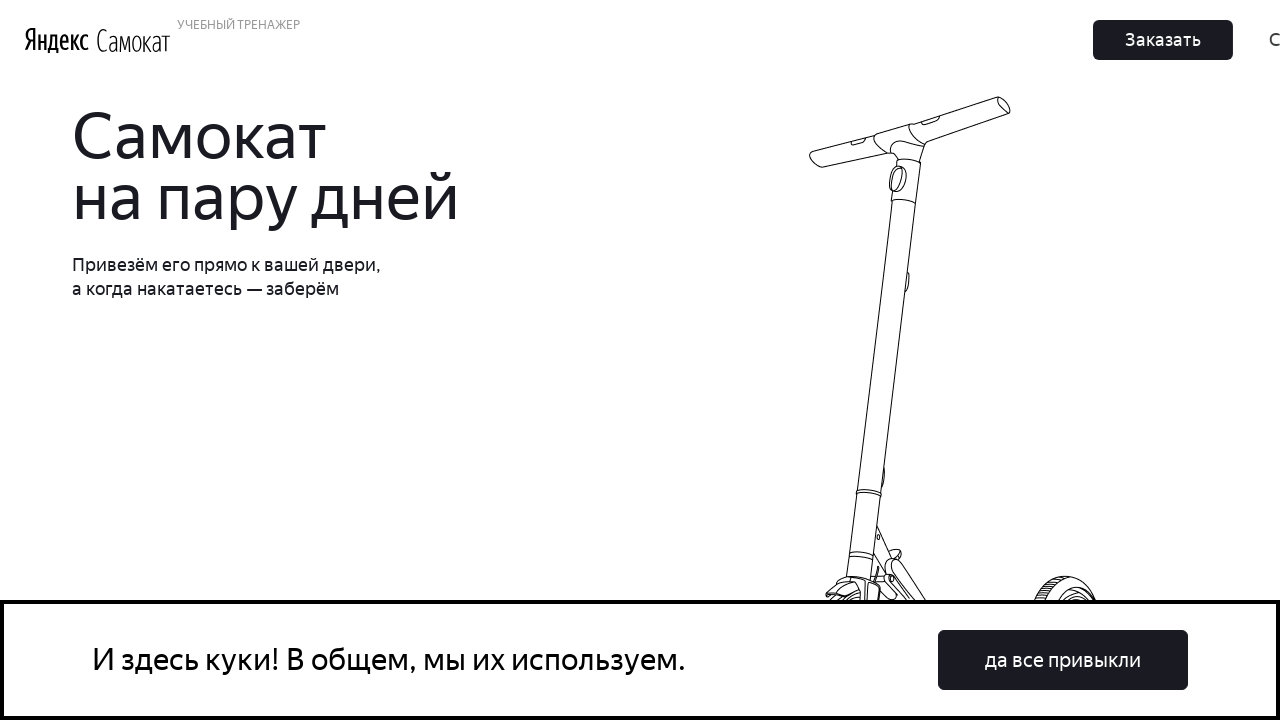

Entered invalid tracking number '999999' on input[placeholder*='Введите номер заказа']
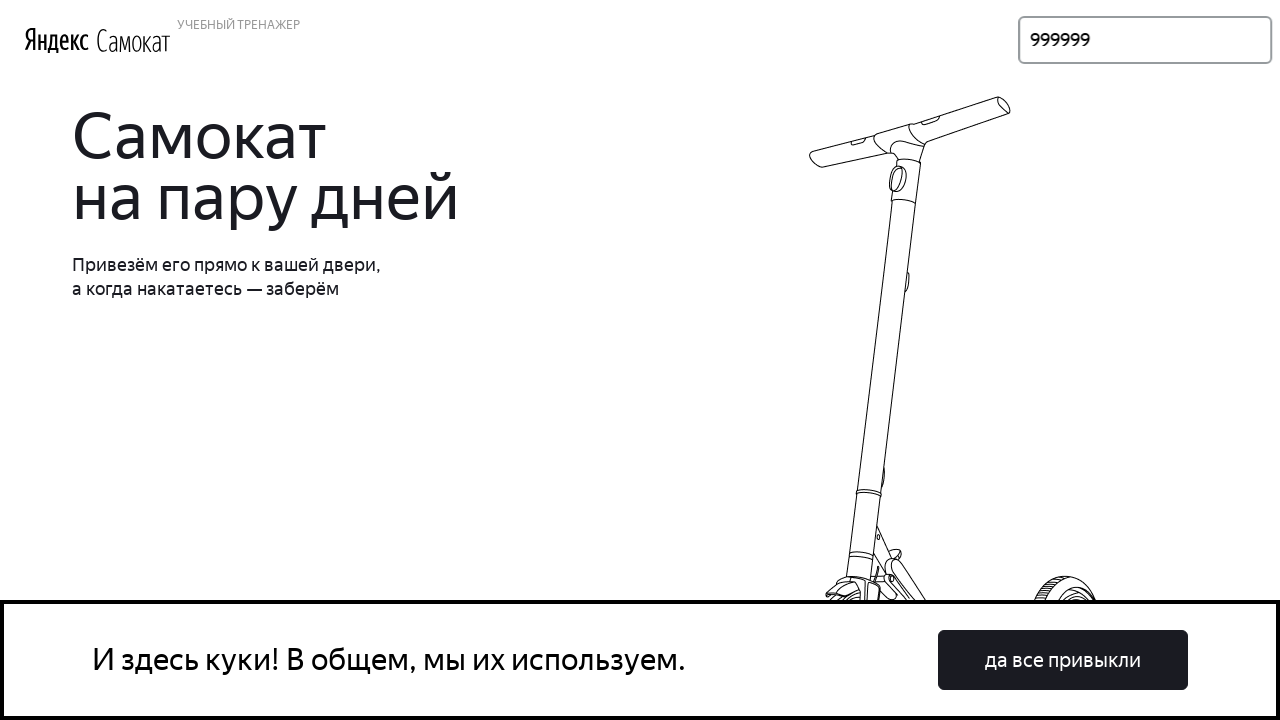

Clicked 'Go!' button to search for tracking number at (1216, 40) on button:has-text('Go!')
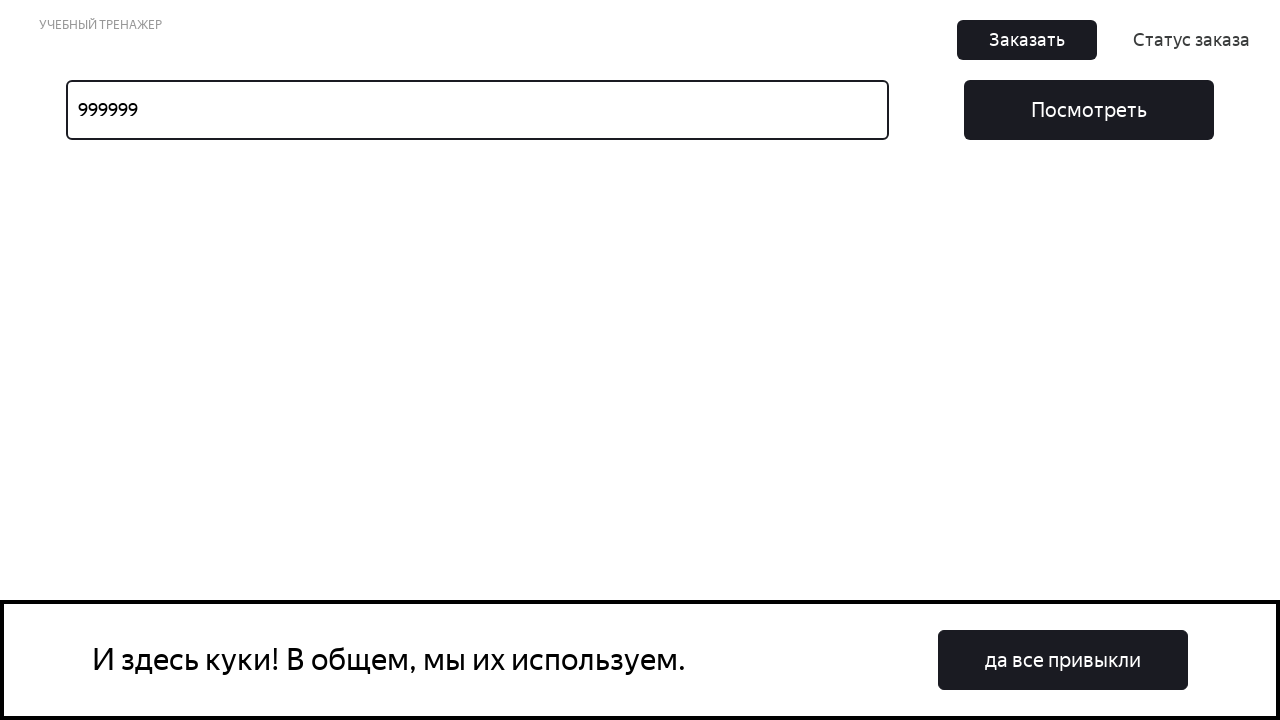

Verified 'Order not found' message is displayed
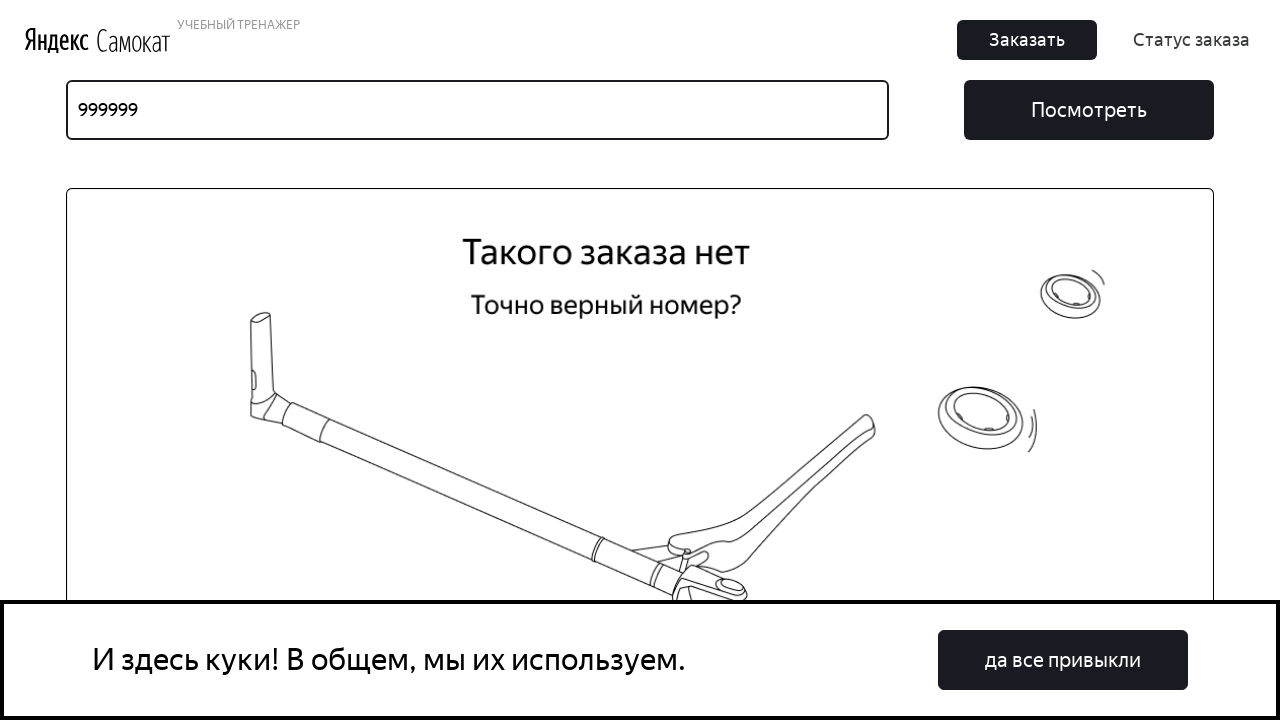

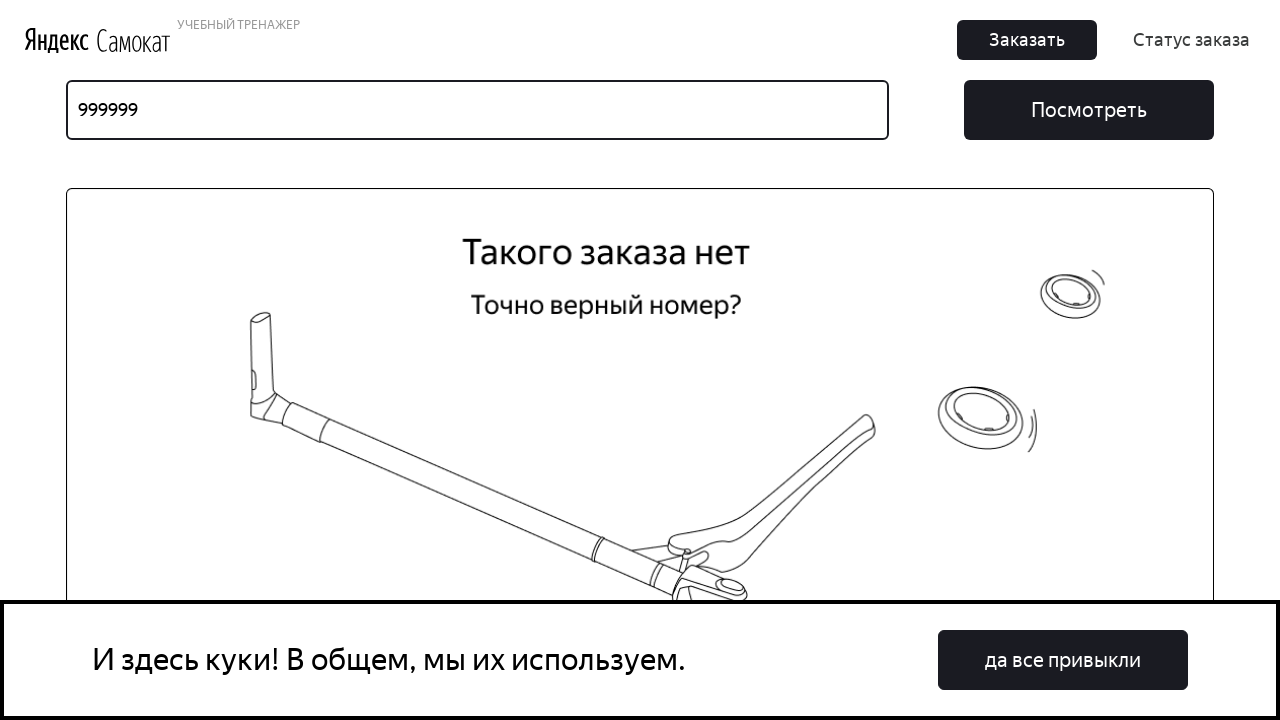